Tests JavaScript alert functionality by clicking a button to trigger an alert, verifying the alert text, accepting the alert, and confirming the page element is still enabled after dismissal.

Starting URL: https://the-internet.herokuapp.com/javascript_alerts

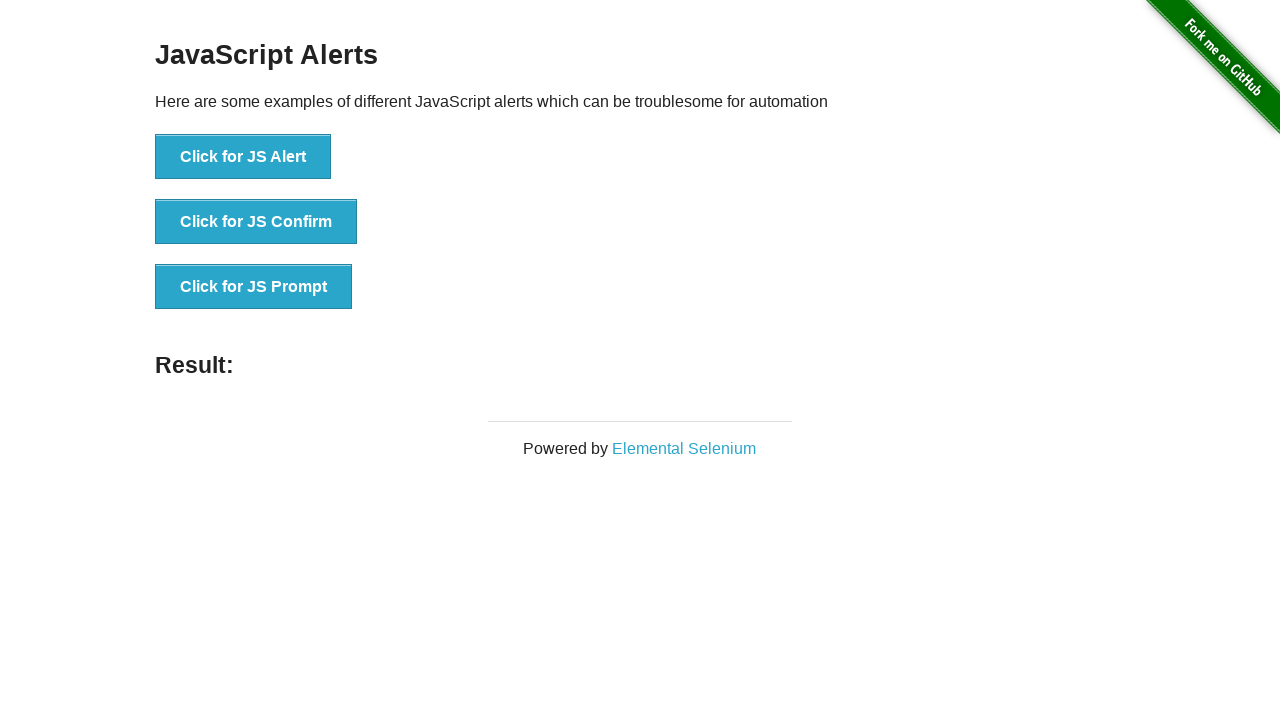

Clicked button to trigger JS Alert at (243, 157) on xpath=//*[text()='Click for JS Alert']
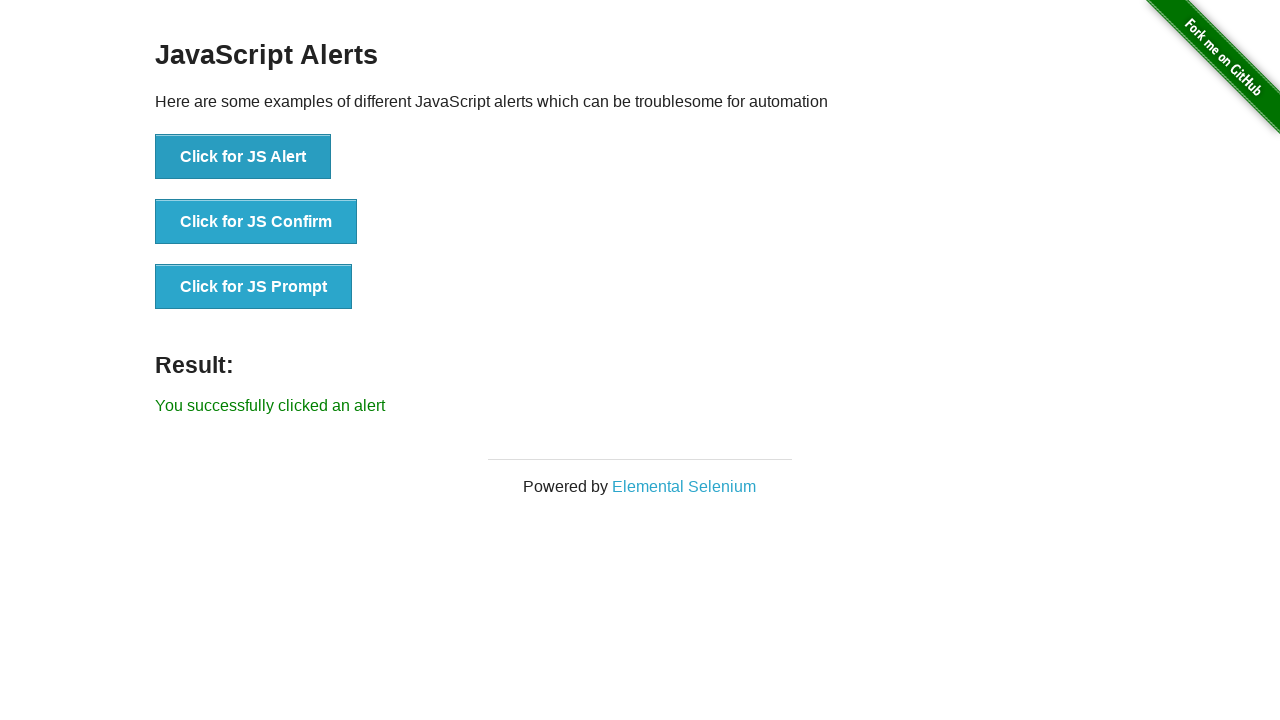

Set up dialog handler to capture and accept alert
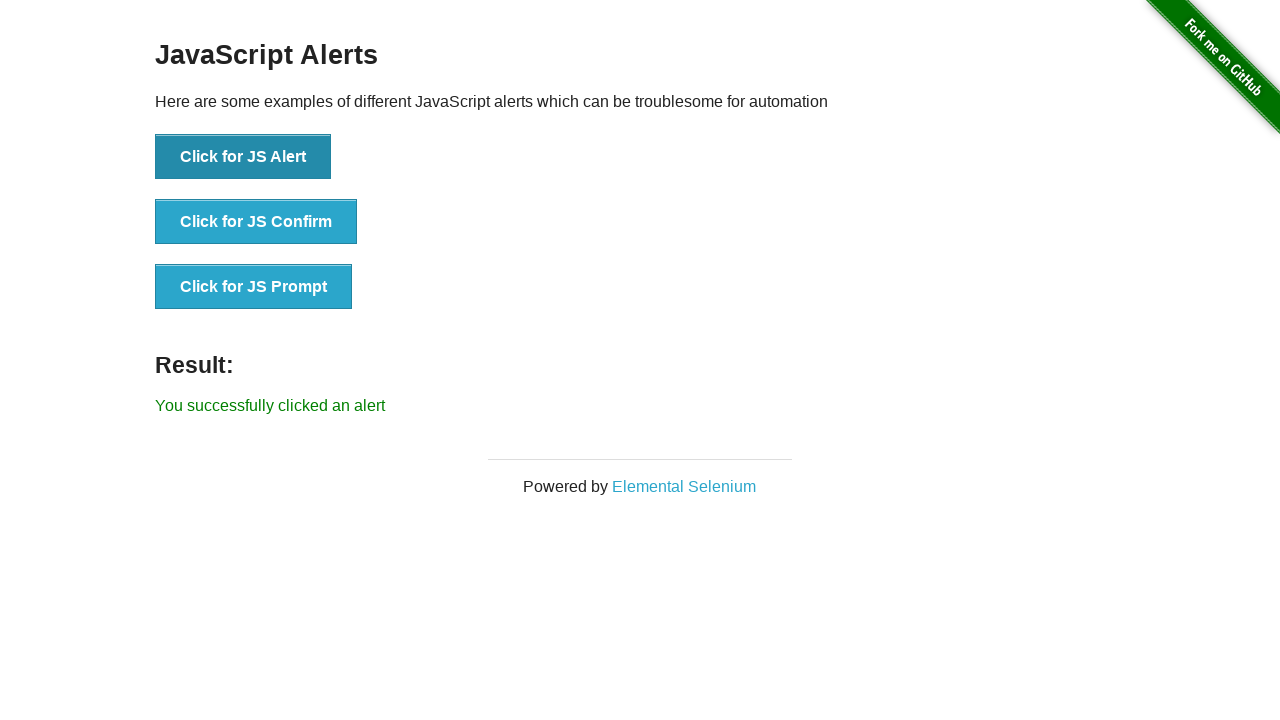

Clicked JS Alert button to trigger alert dialog at (243, 157) on xpath=//button[text()='Click for JS Alert']
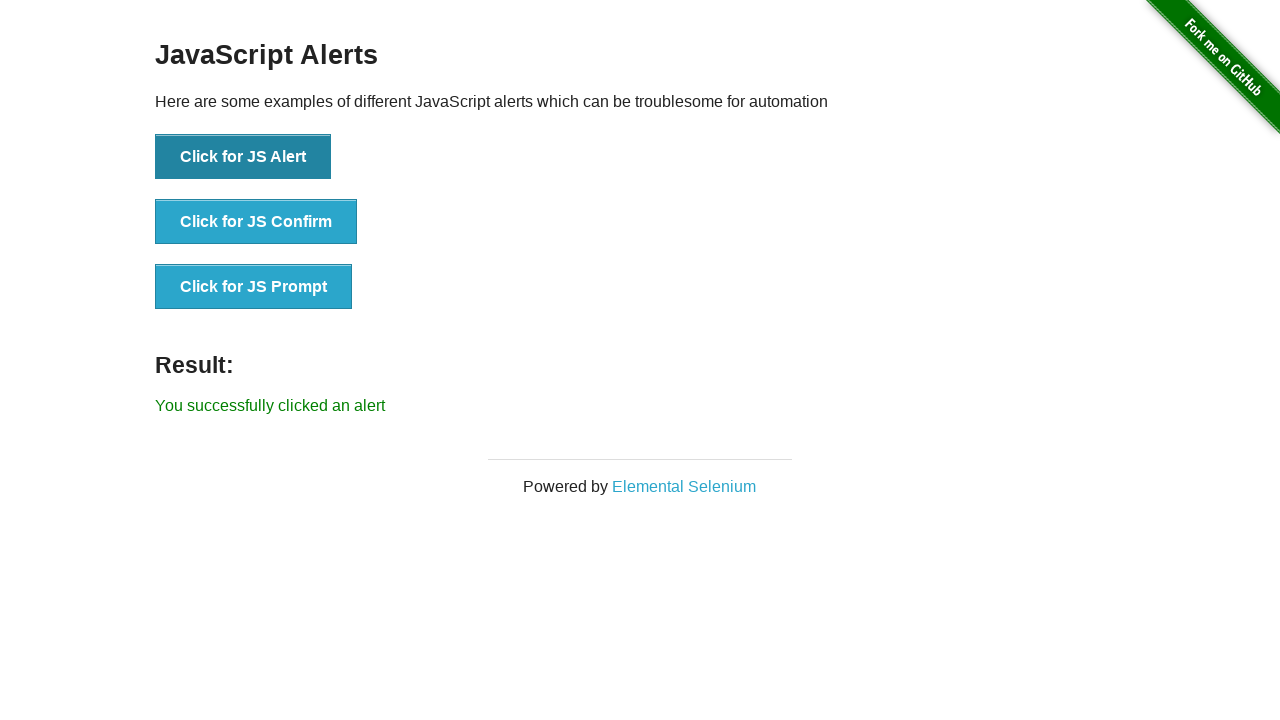

Waited 500ms for dialog to be processed
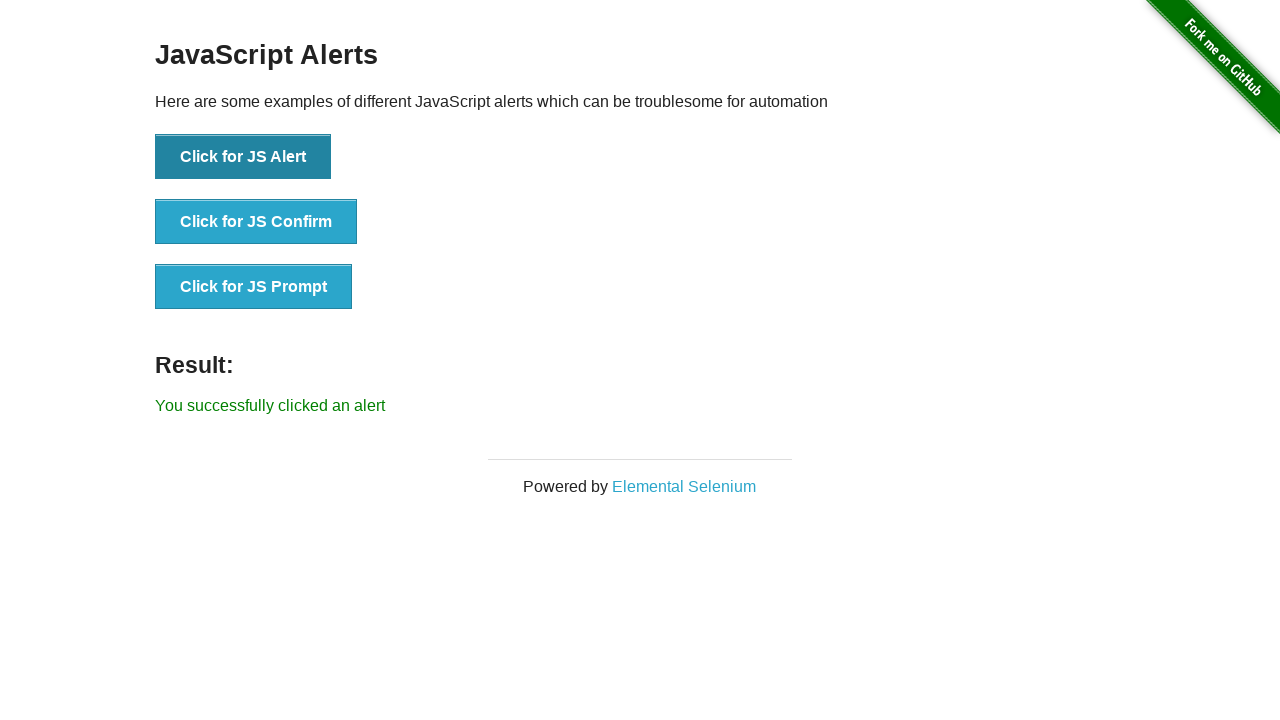

Verified alert button is enabled after alert dismissal
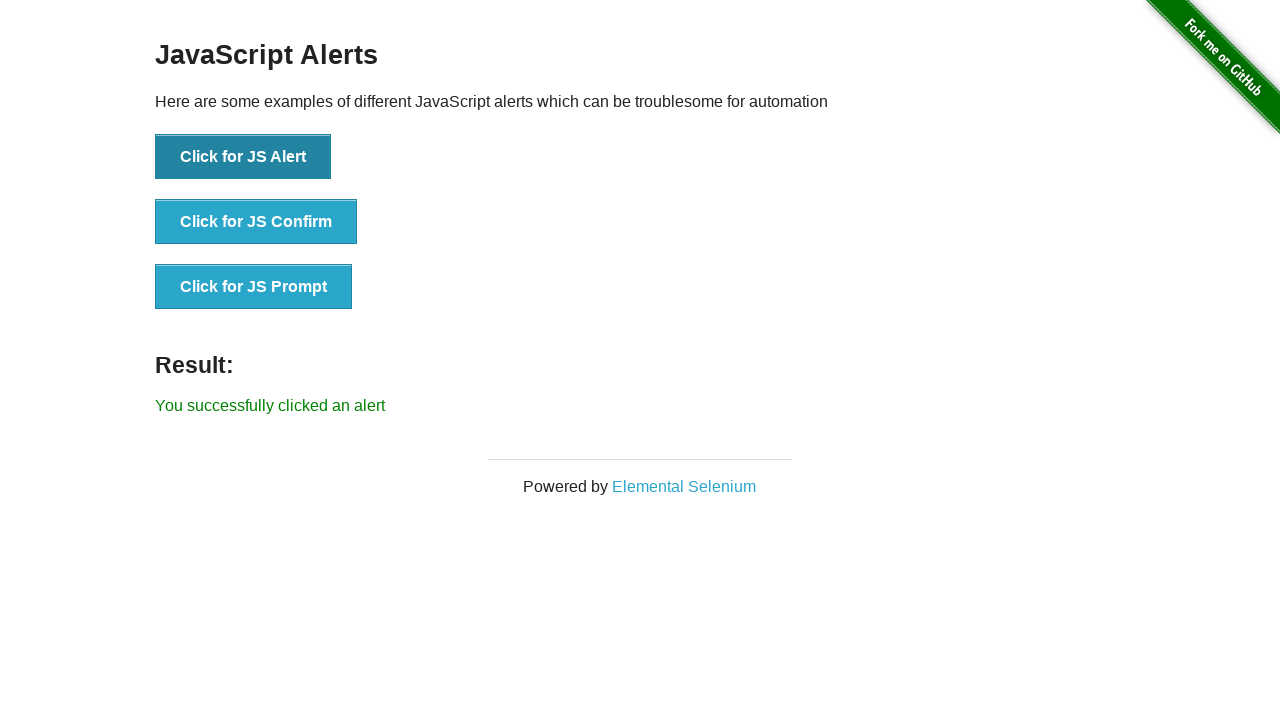

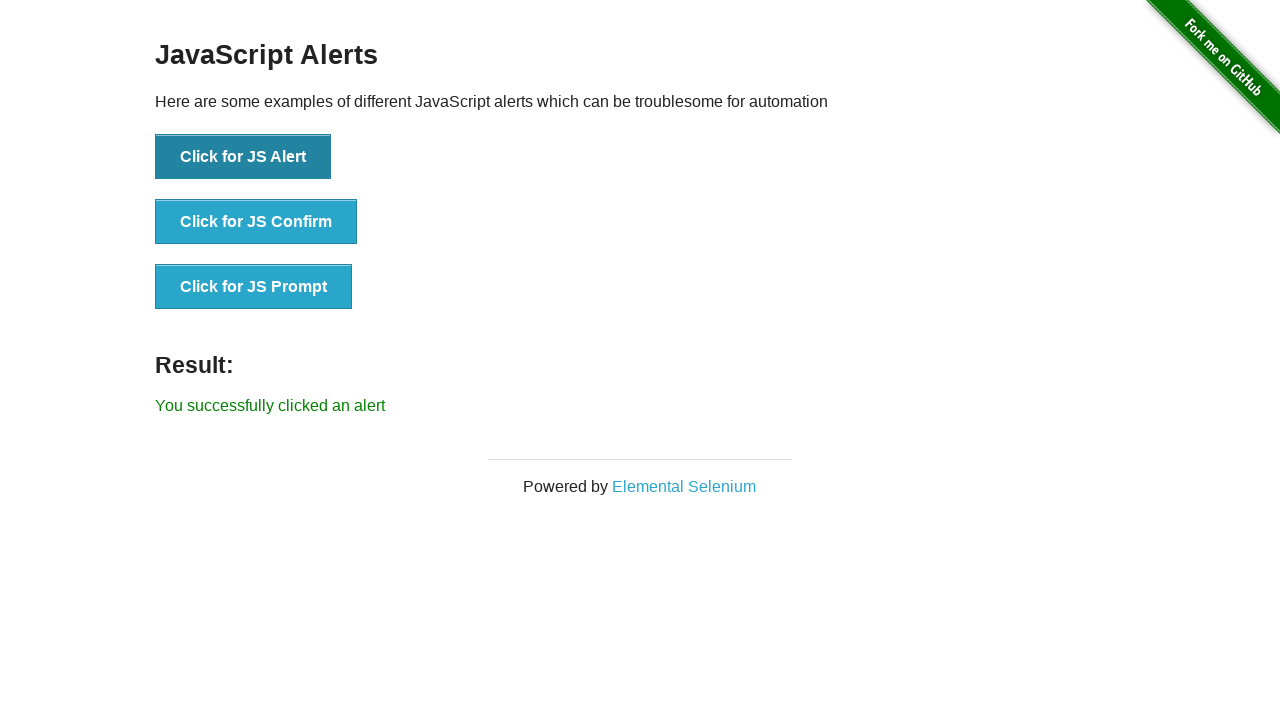